Tests checkbox functionality by verifying initial states and toggling both checkboxes - clicking the first checkbox to select it and clicking the second checkbox to deselect it

Starting URL: https://the-internet.herokuapp.com/checkboxes

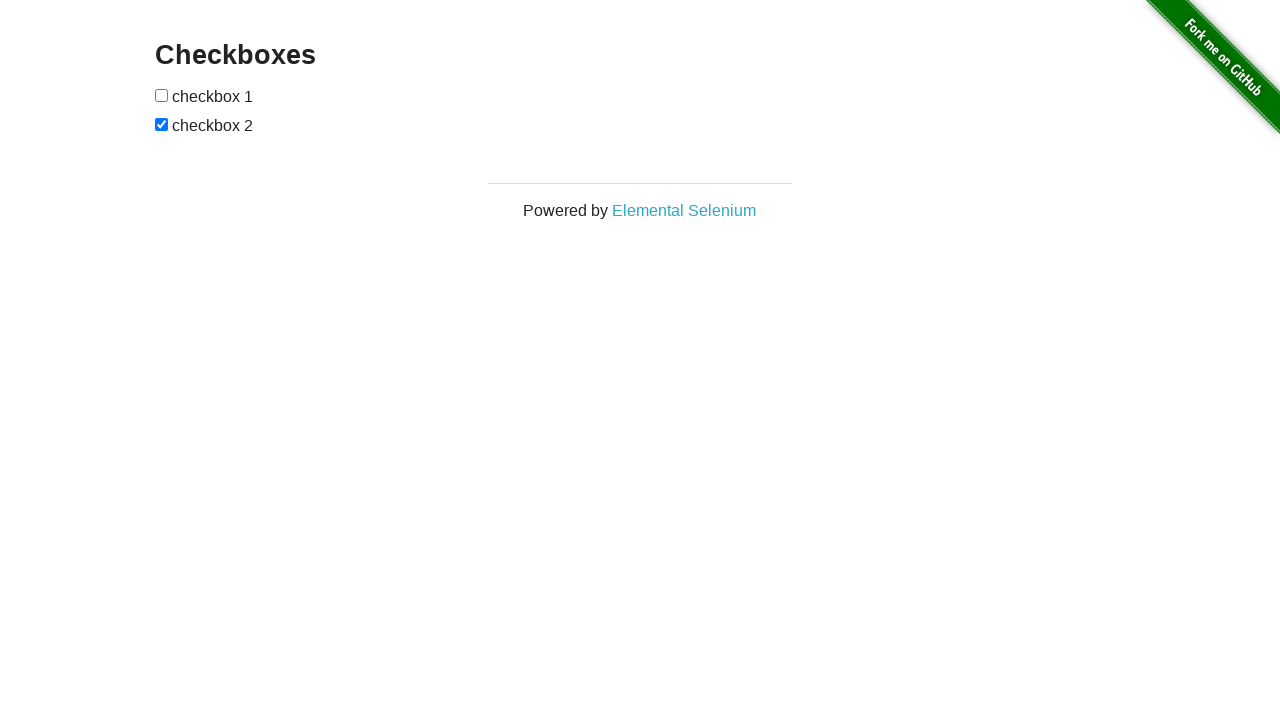

Located first checkbox element
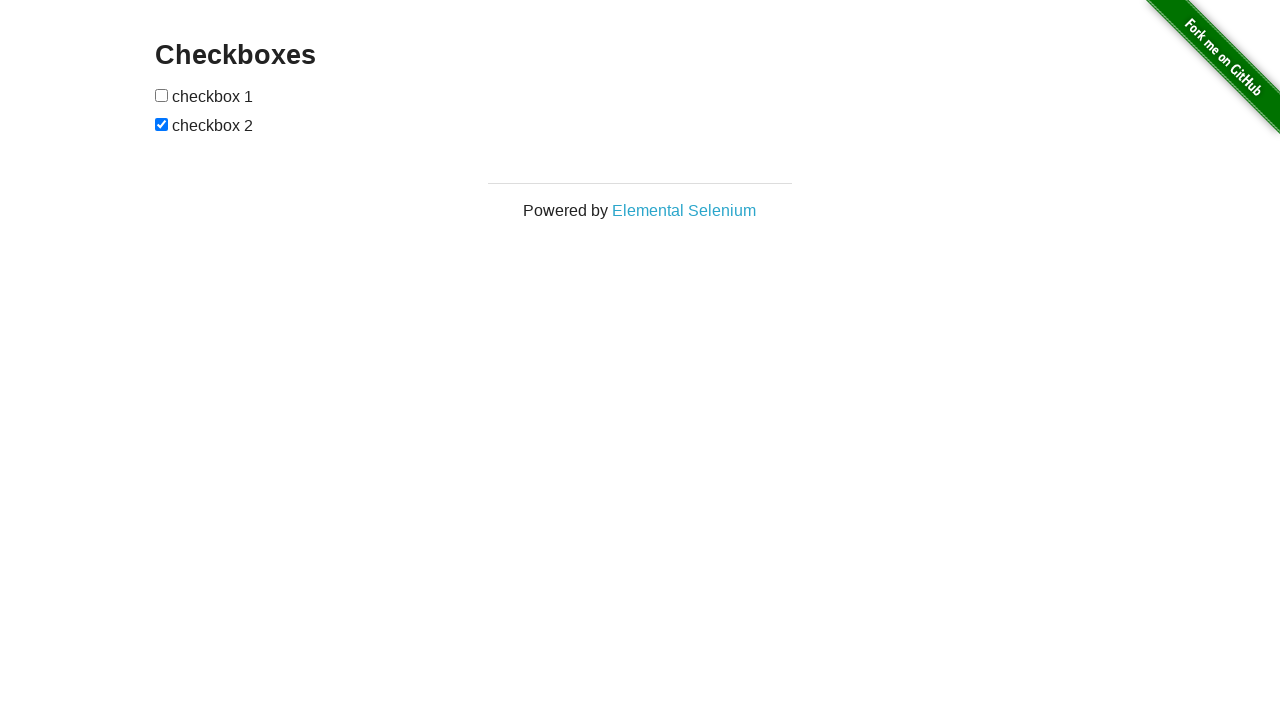

Located second checkbox element
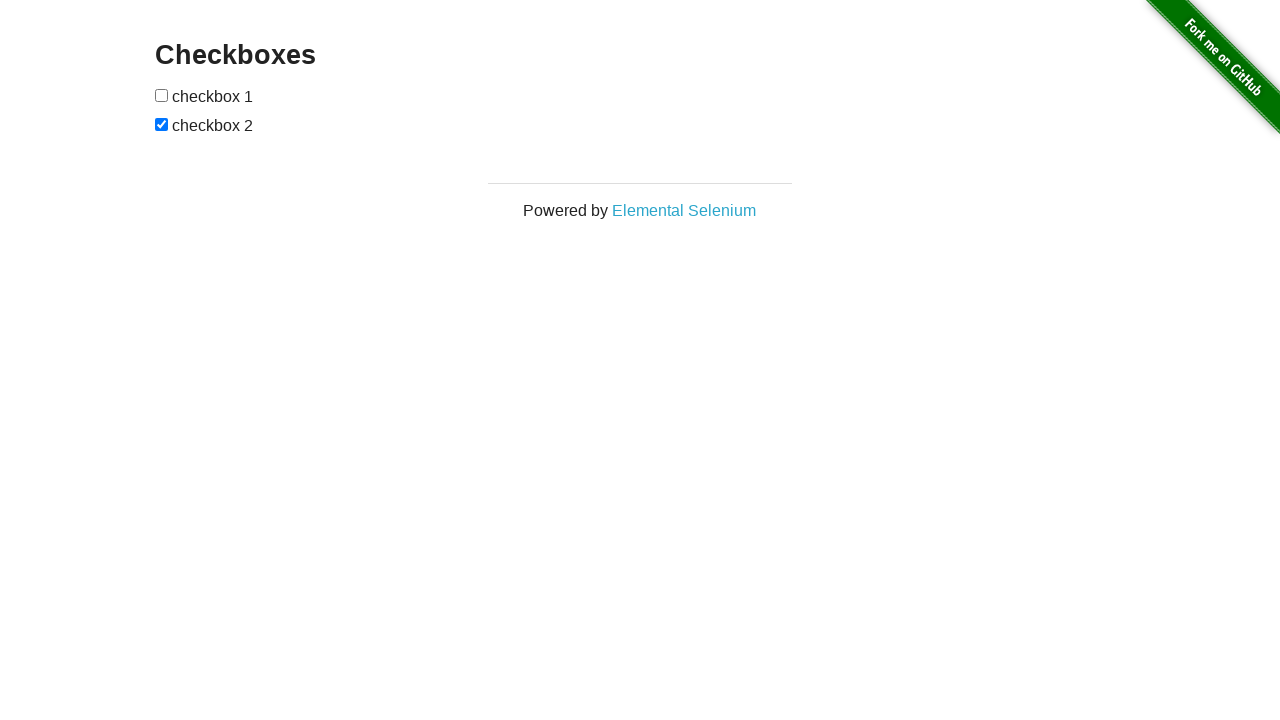

Clicked first checkbox to select it at (162, 95) on xpath=//*[@id='checkboxes']/input[1]
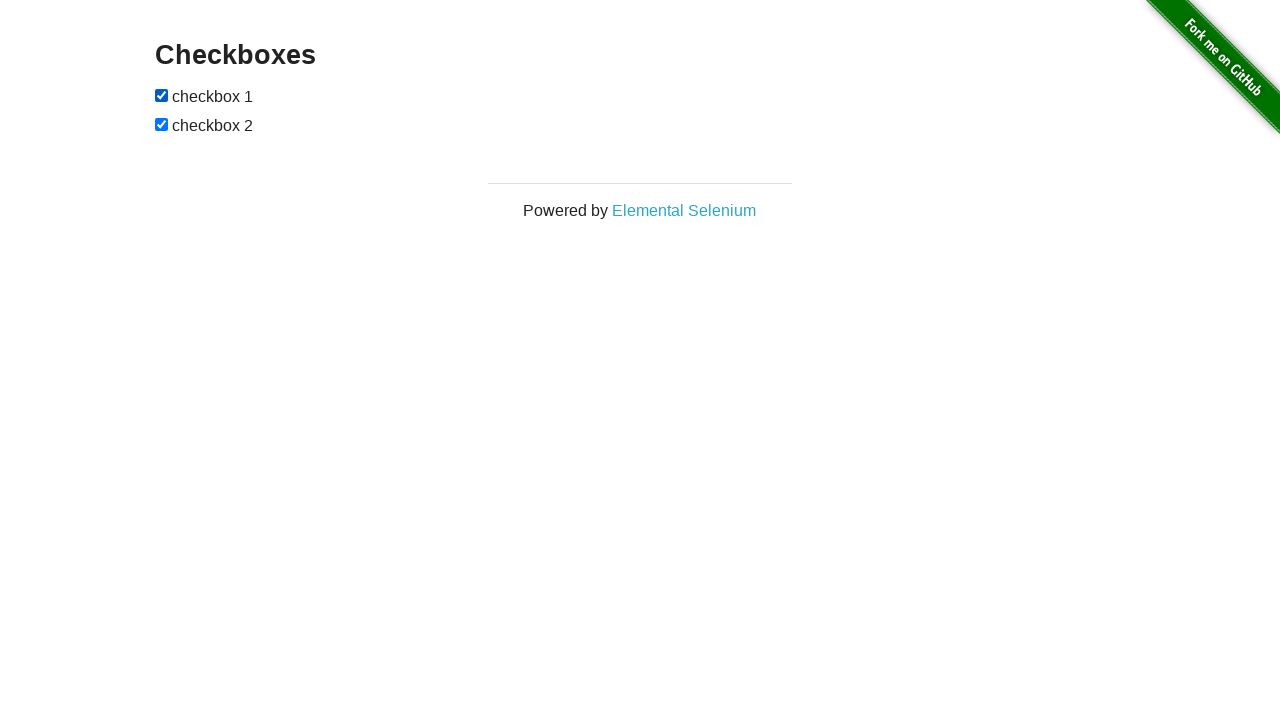

Clicked second checkbox to deselect it at (162, 124) on xpath=//*[@id='checkboxes']/input[2]
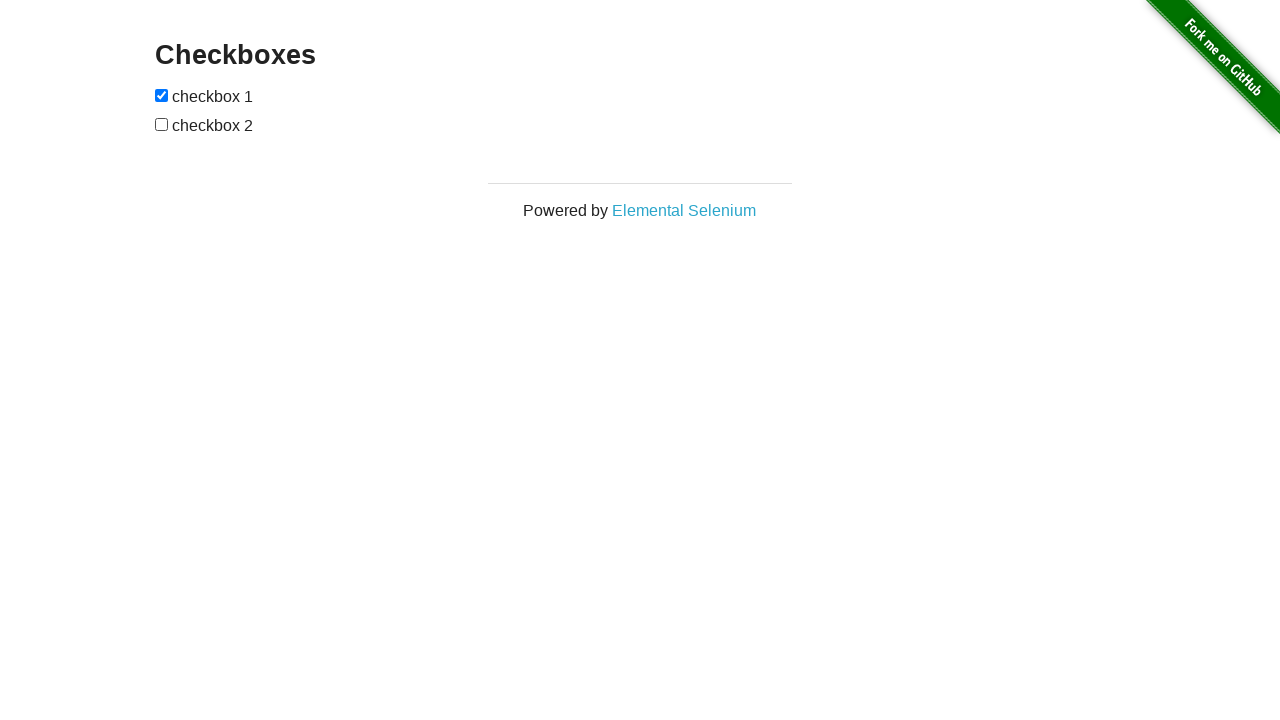

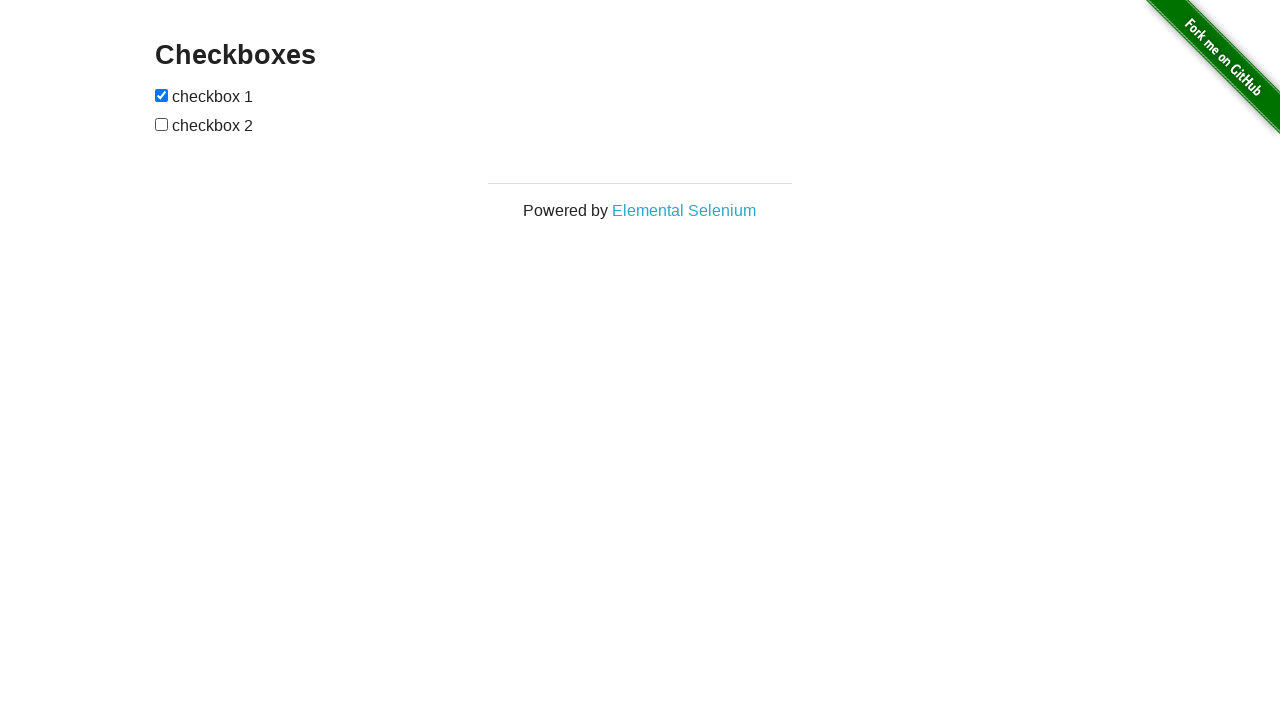